Tests multiple window handling by clicking a link that opens a new window, switching to that window, and verifying the new window's title is "New Window"

Starting URL: https://practice.cydeo.com/windows

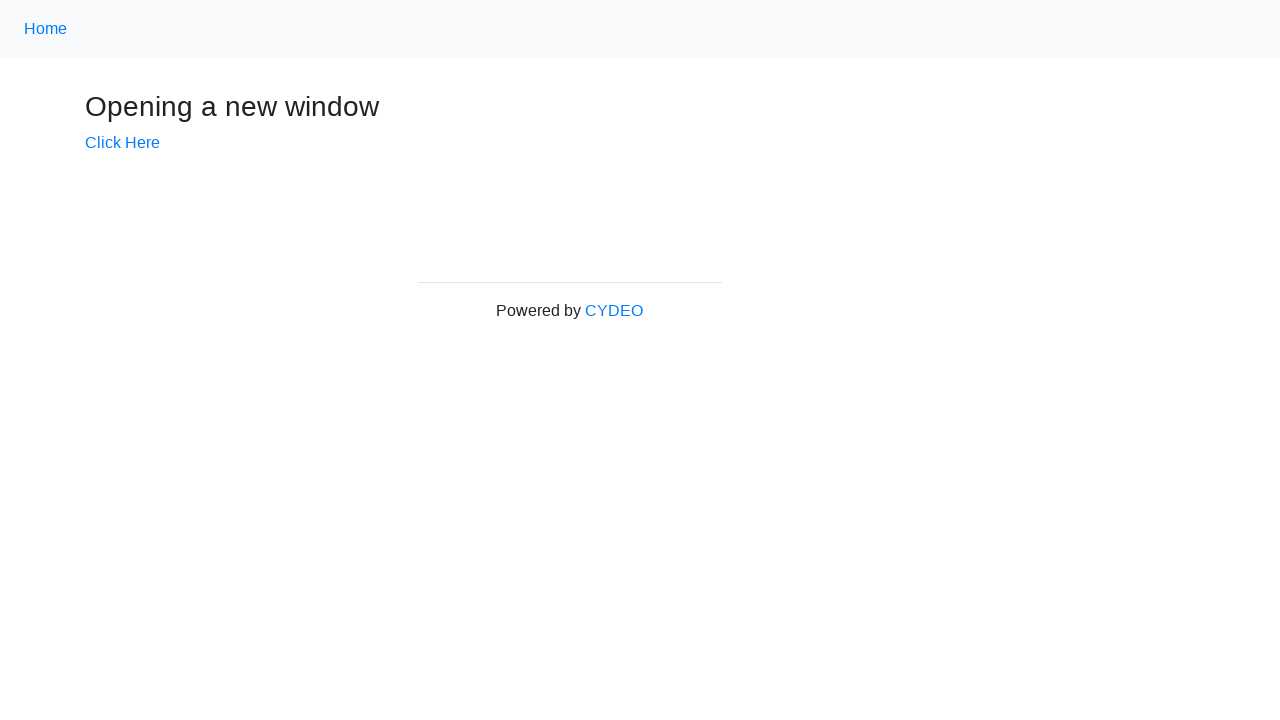

Verified initial page title is 'Windows'
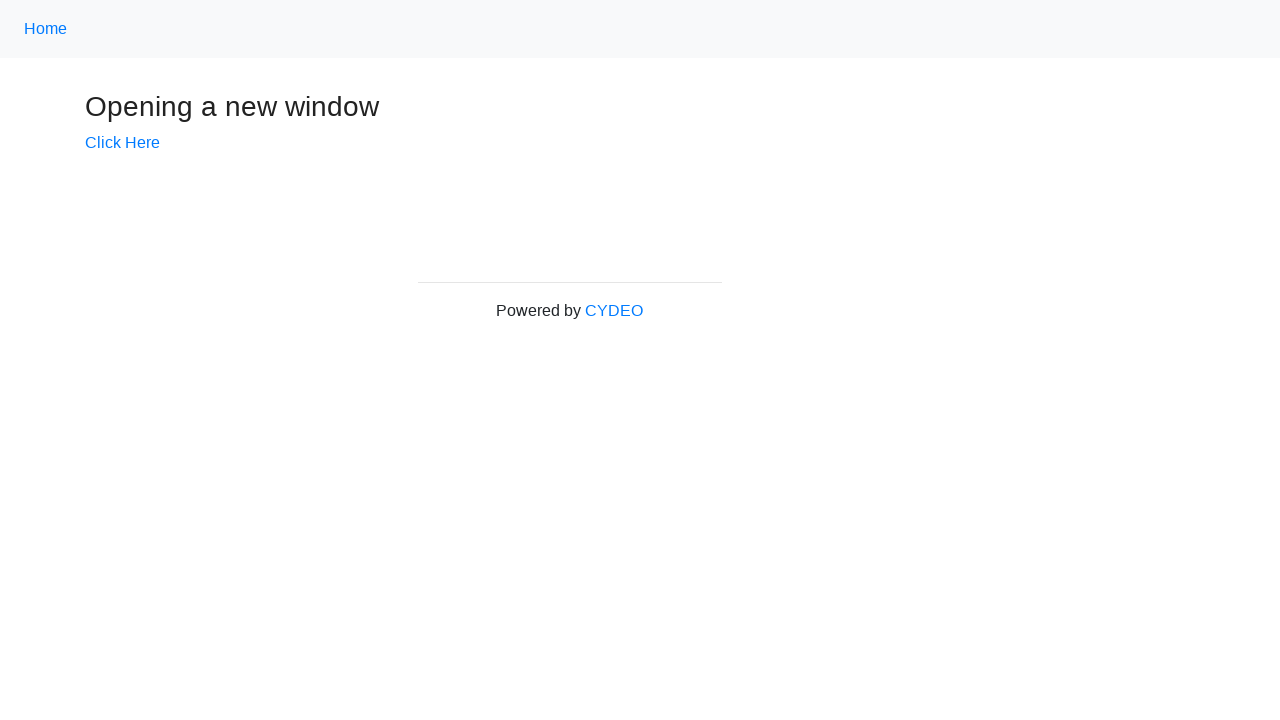

Clicked 'Click Here' link to open new window at (122, 143) on text=Click Here
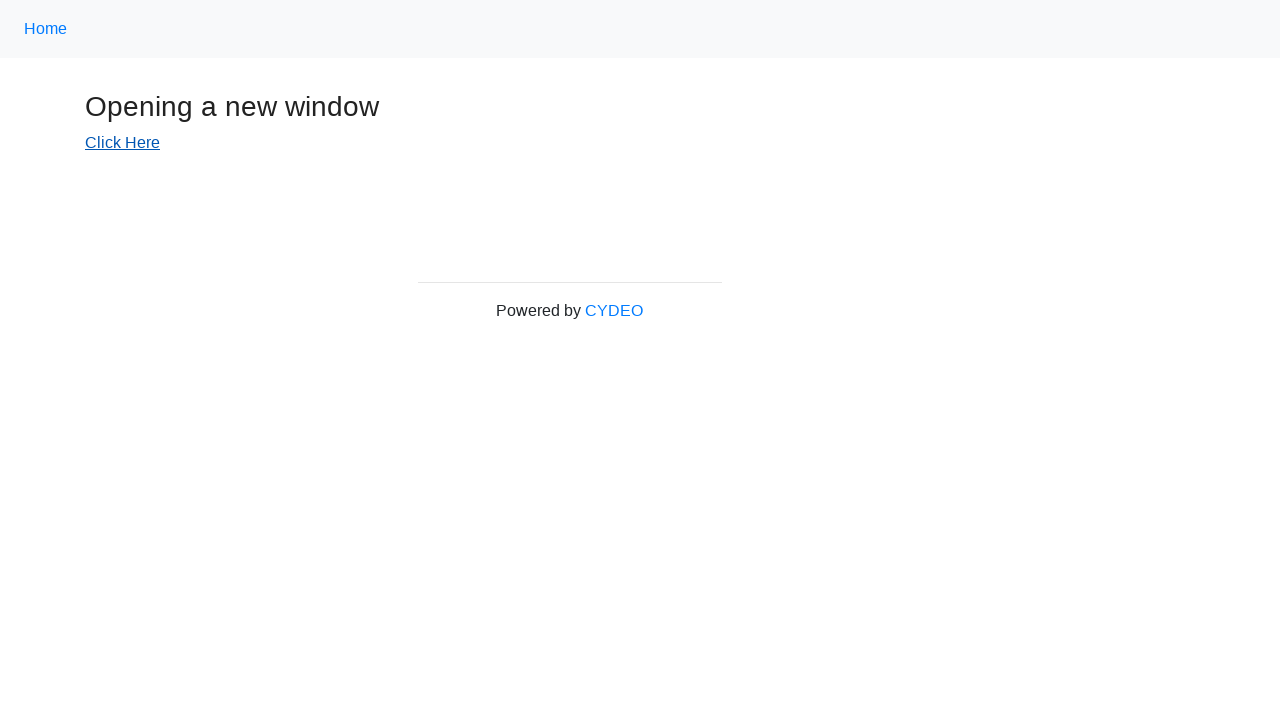

New window opened and captured
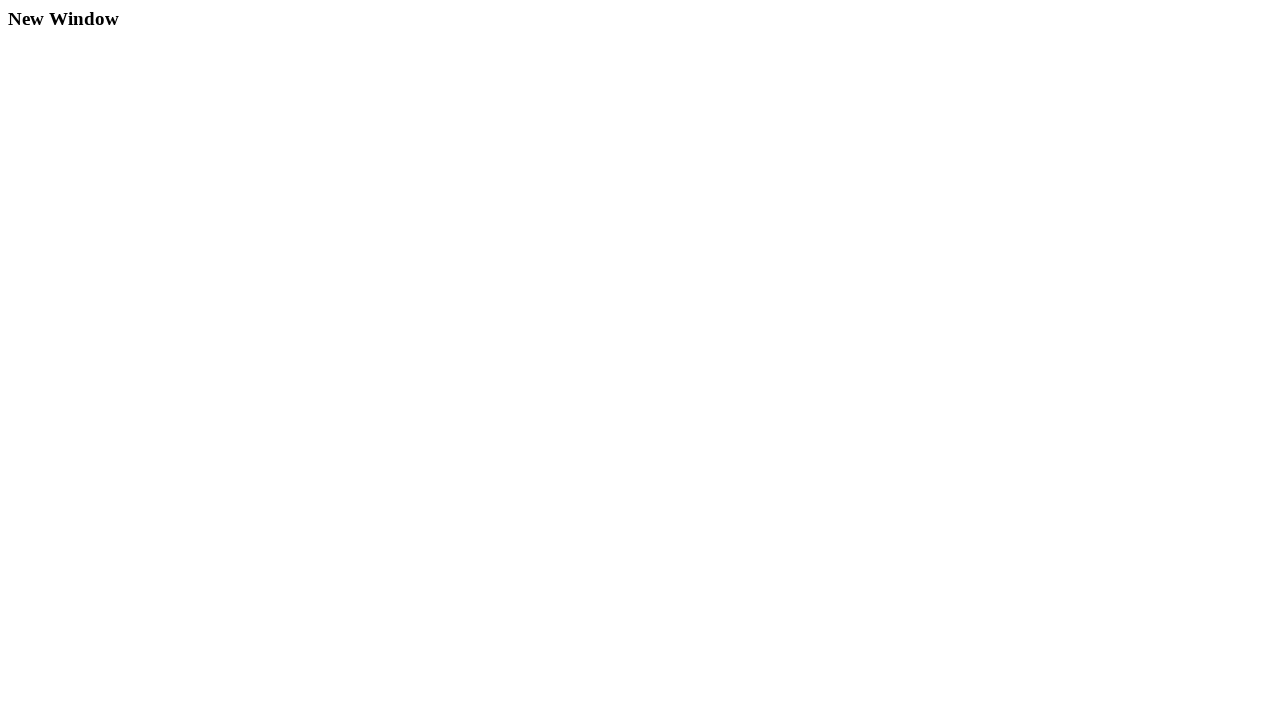

New window finished loading
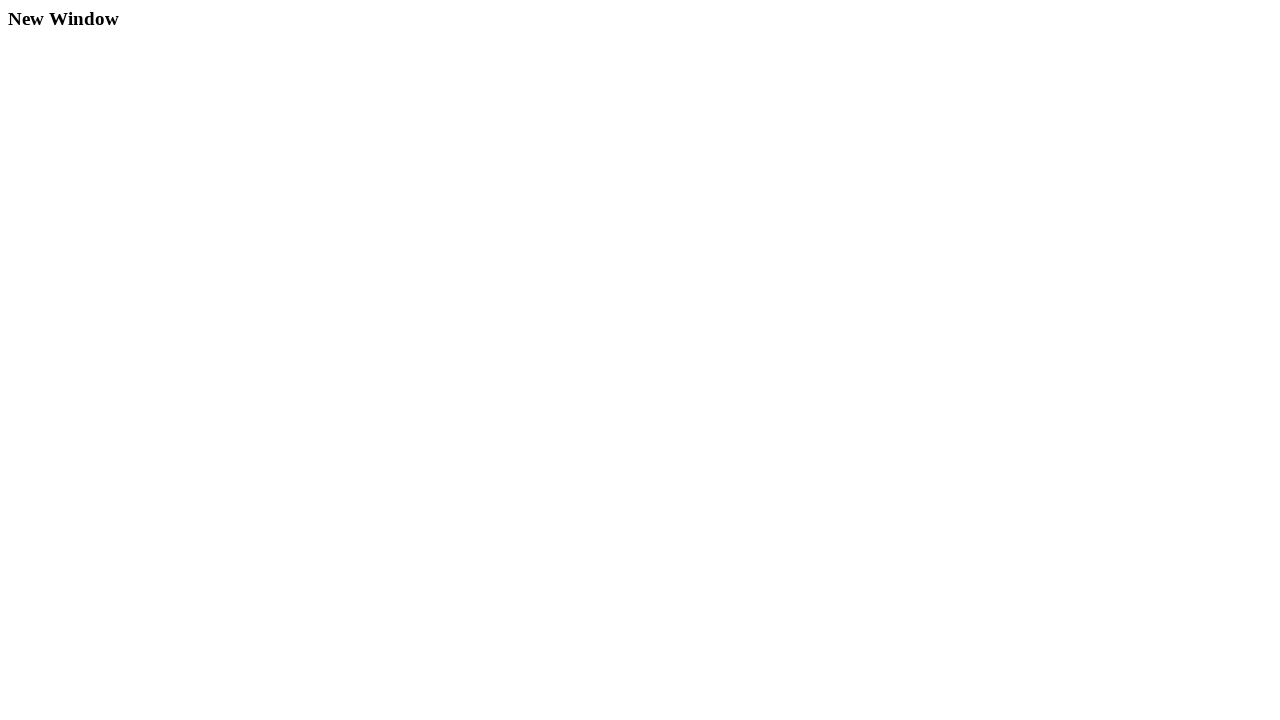

Verified new window title is 'New Window'
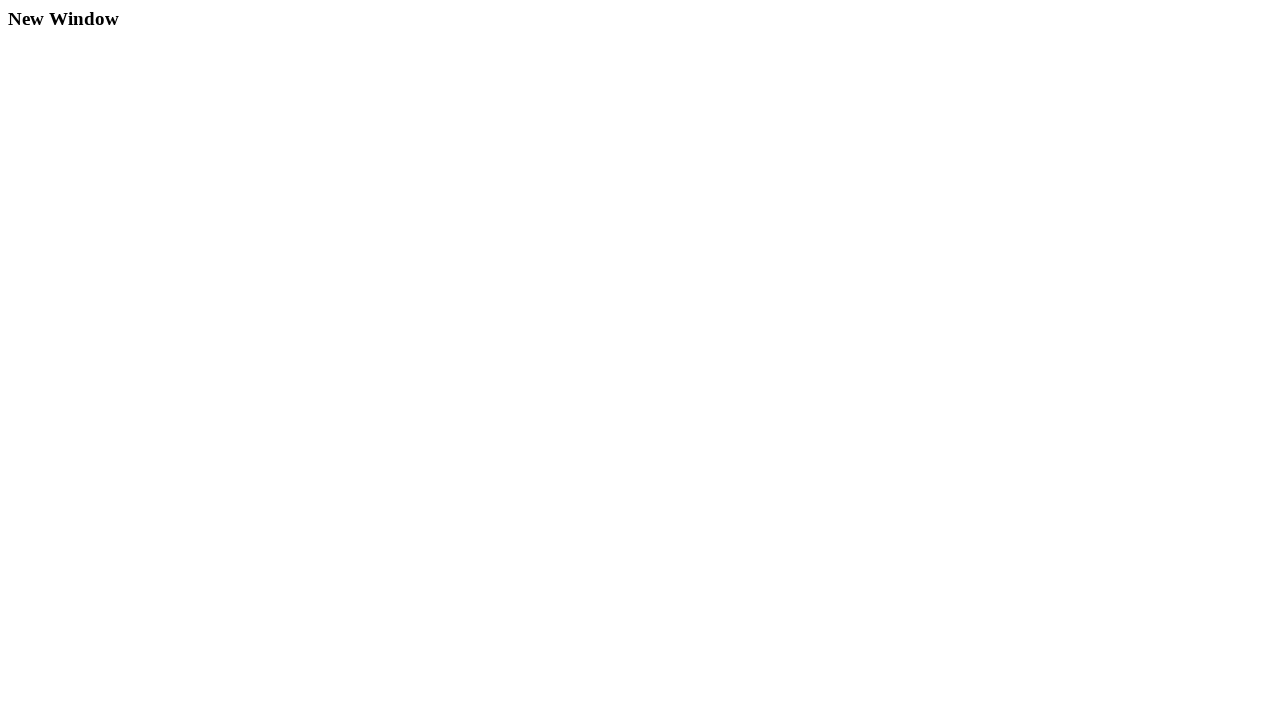

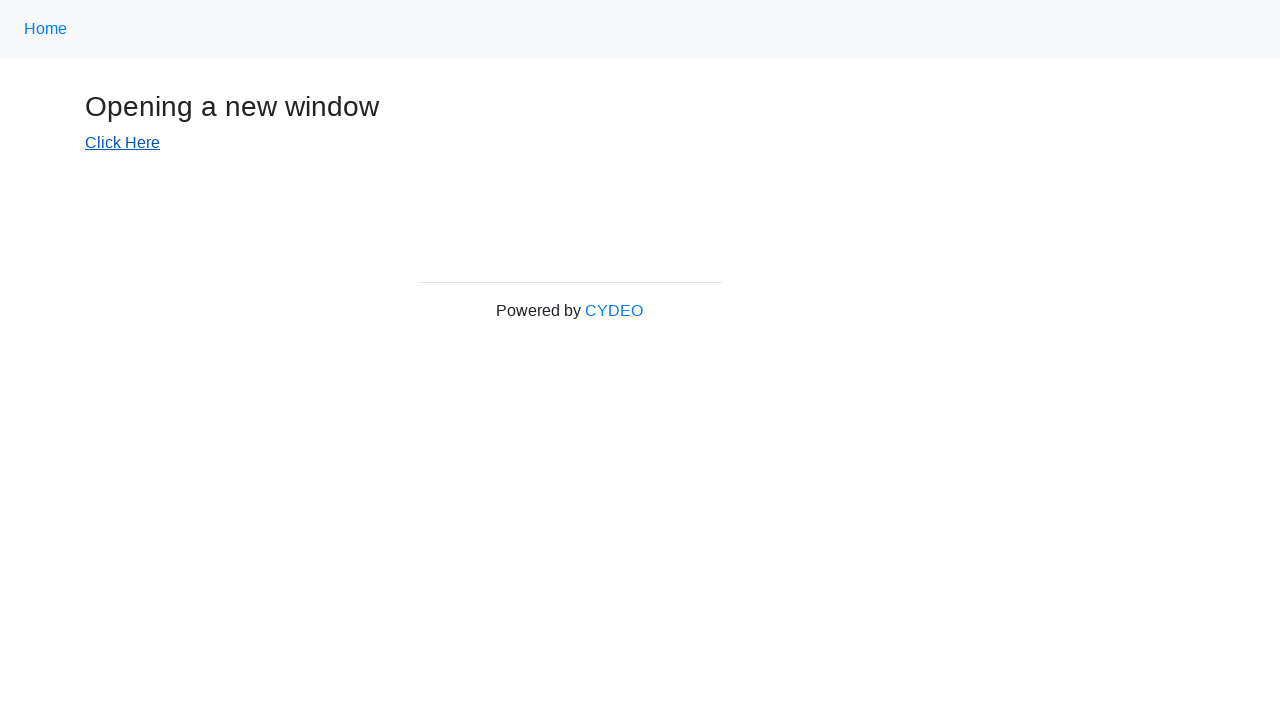